Tests browser navigation methods on a college website by clicking on the Admissions menu, navigating back, then forward using browser history controls.

Starting URL: https://www.dsce.edu.in/

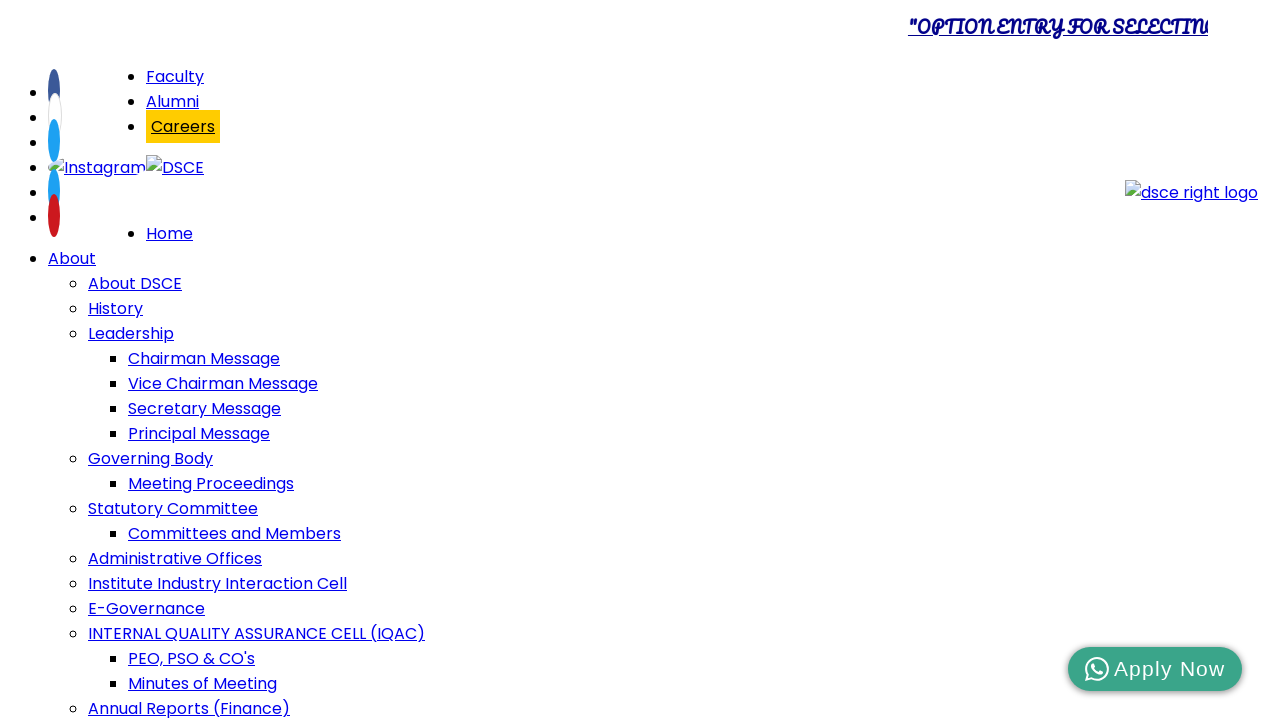

Clicked on the Admissions menu item at (92, 360) on xpath=//span[@class='menu-title'][normalize-space()='Admissions']
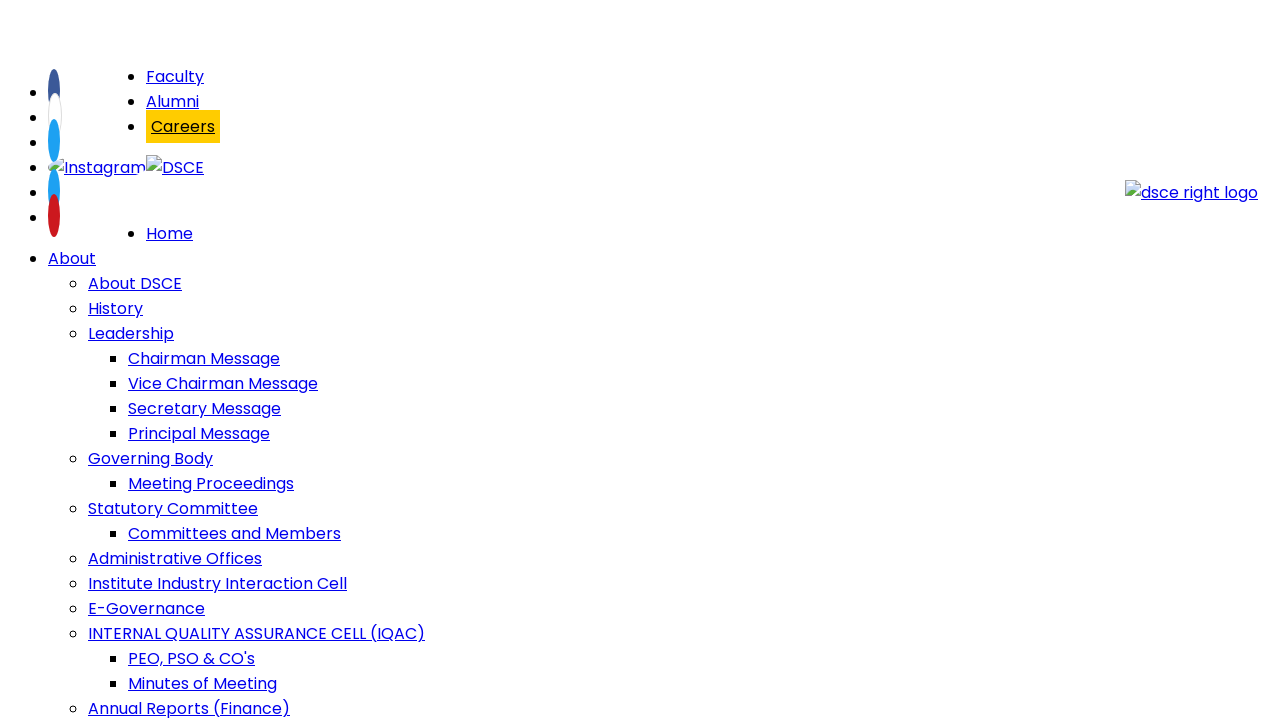

Admissions page loaded successfully
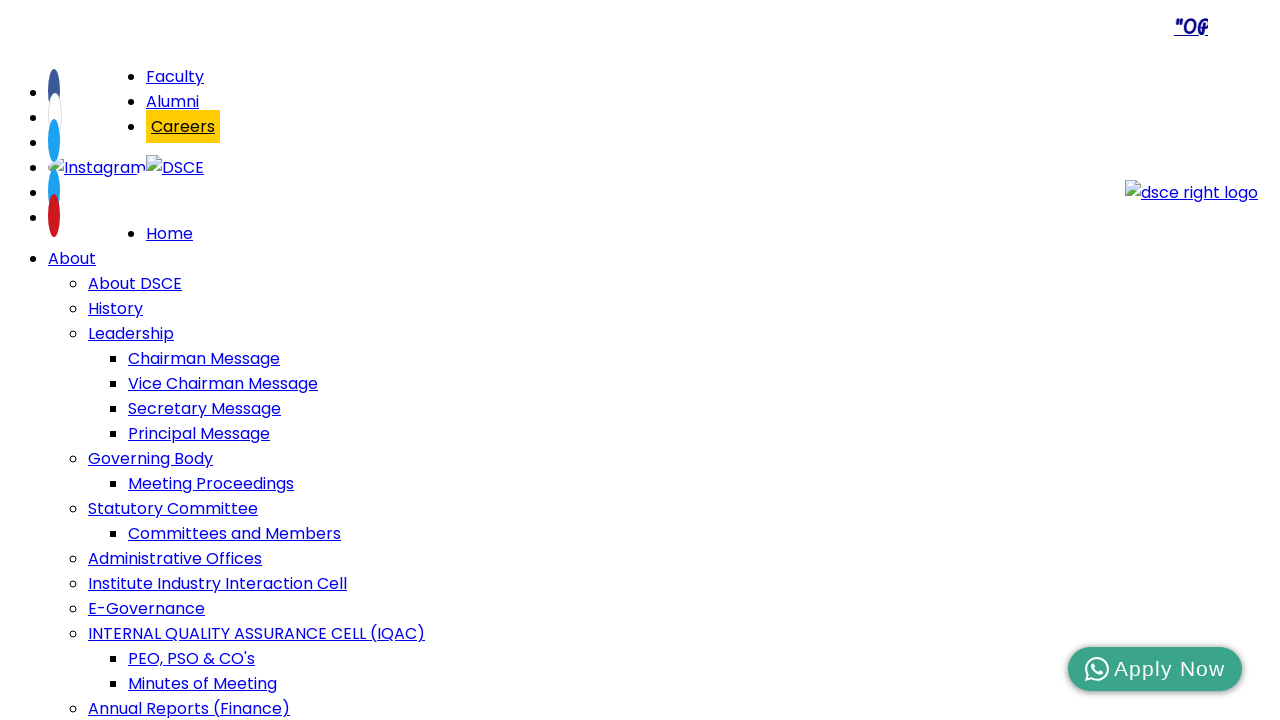

Navigated back to previous page using browser back button
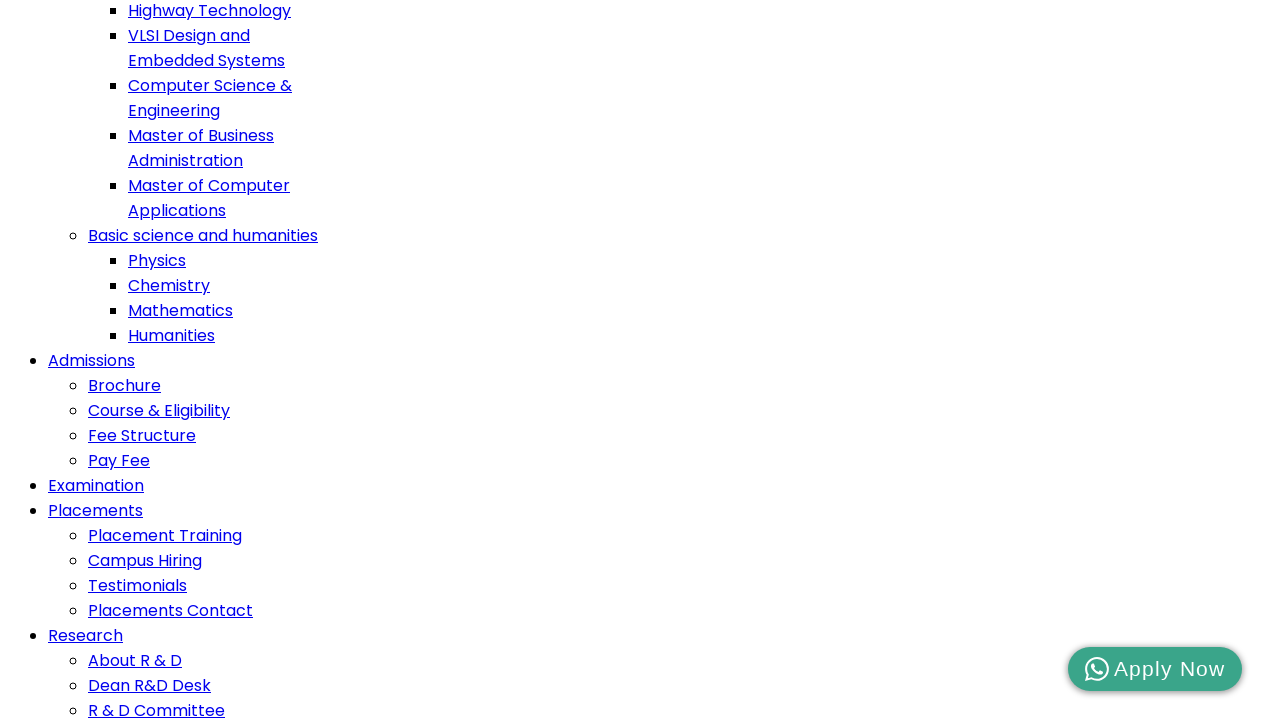

Previous page loaded successfully
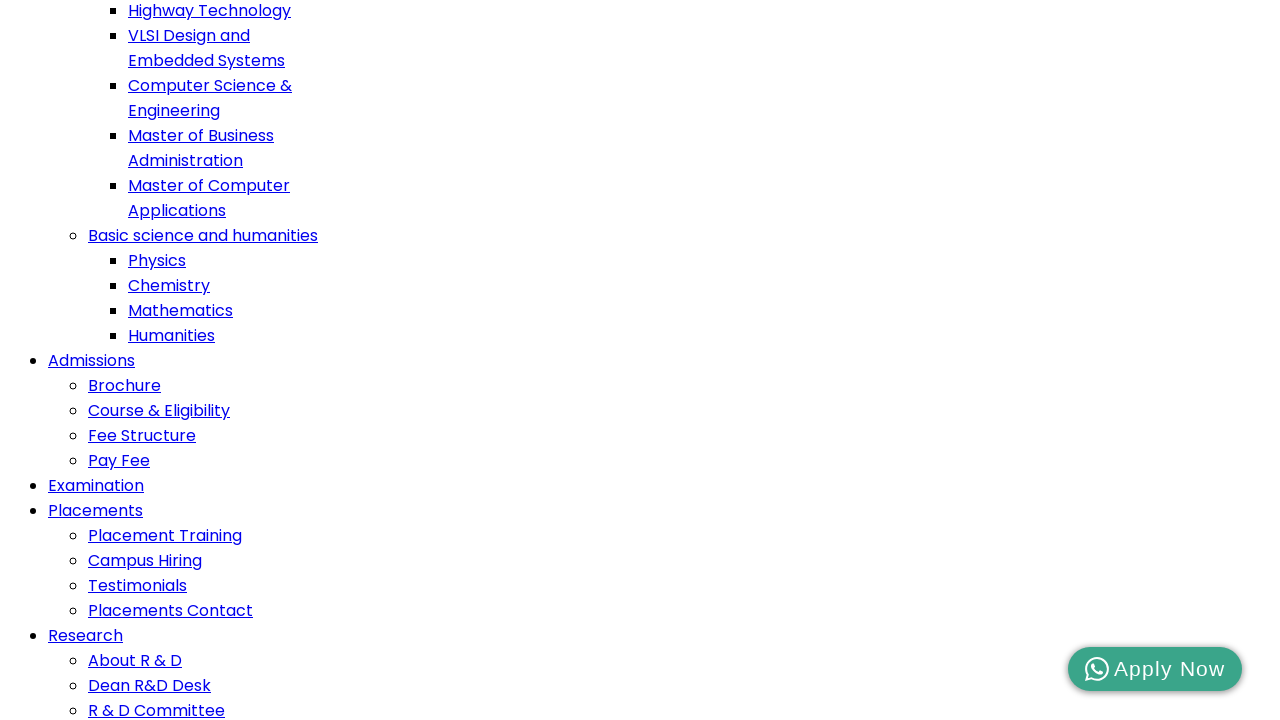

Navigated forward to Admissions page using browser forward button
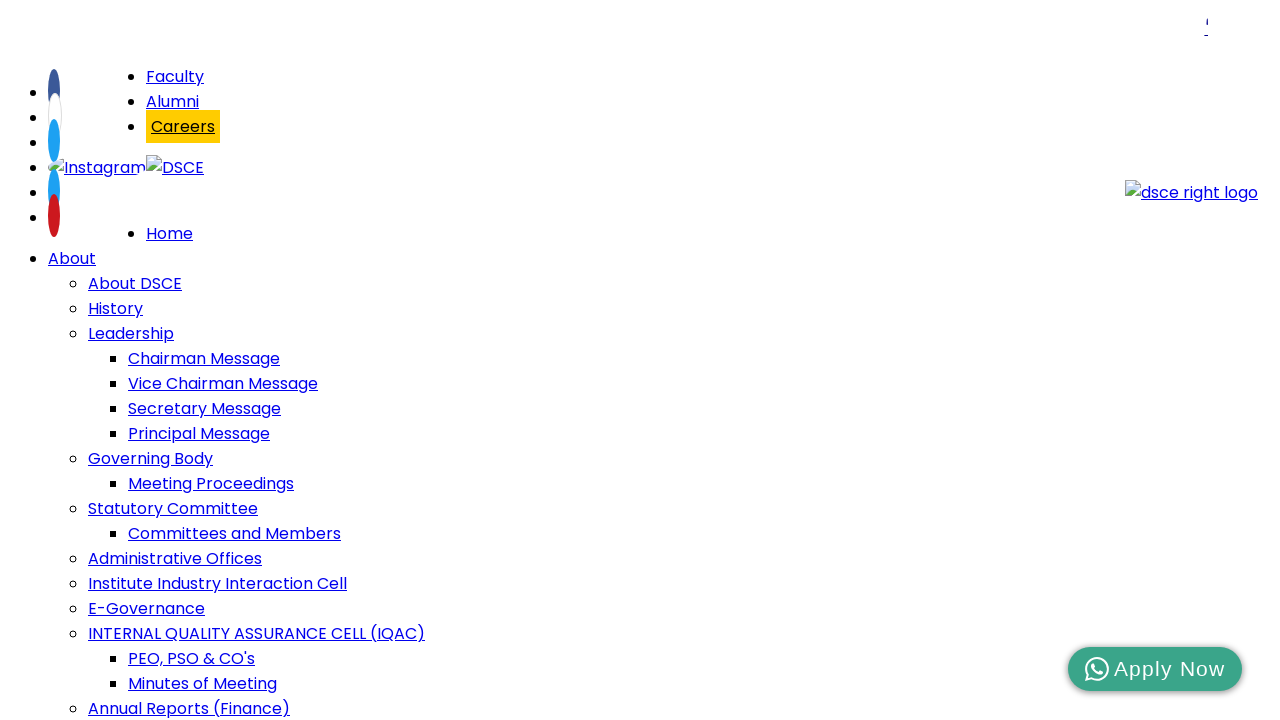

Admissions page loaded successfully after forward navigation
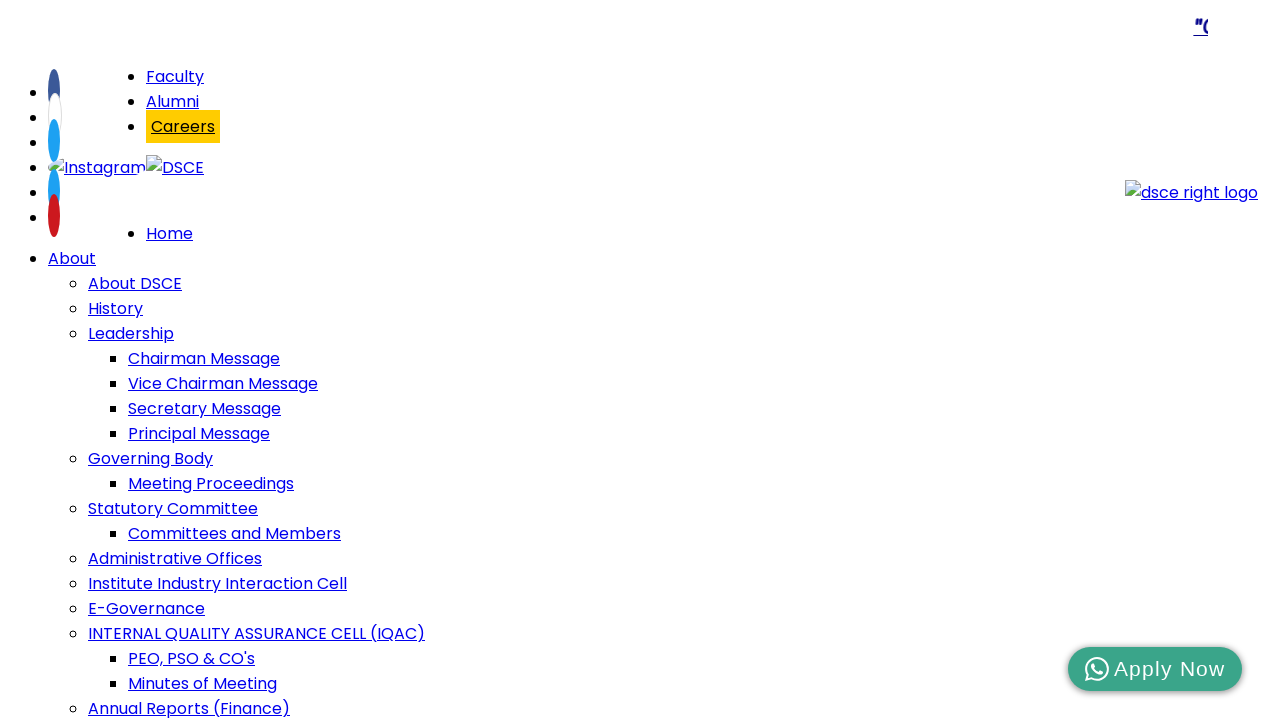

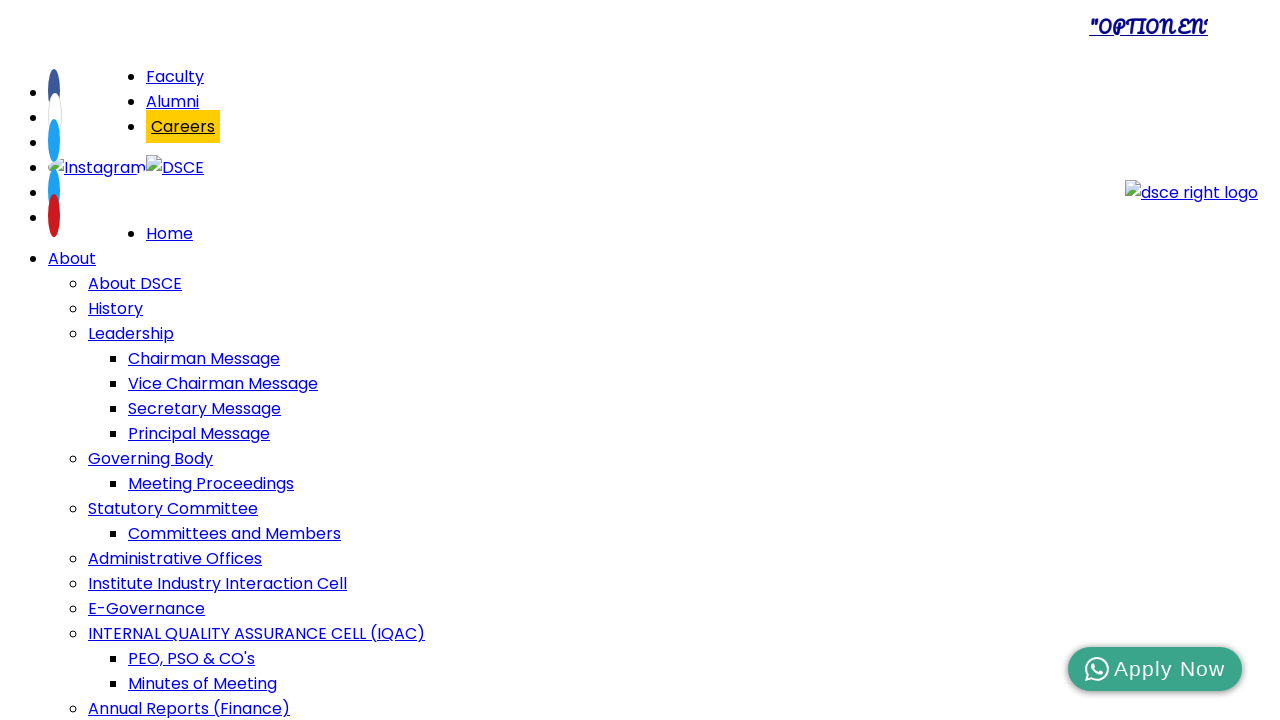